Opens the Selenium website, then opens a new tab and navigates to the Sauce Labs open source website

Starting URL: https://www.selenium.dev/

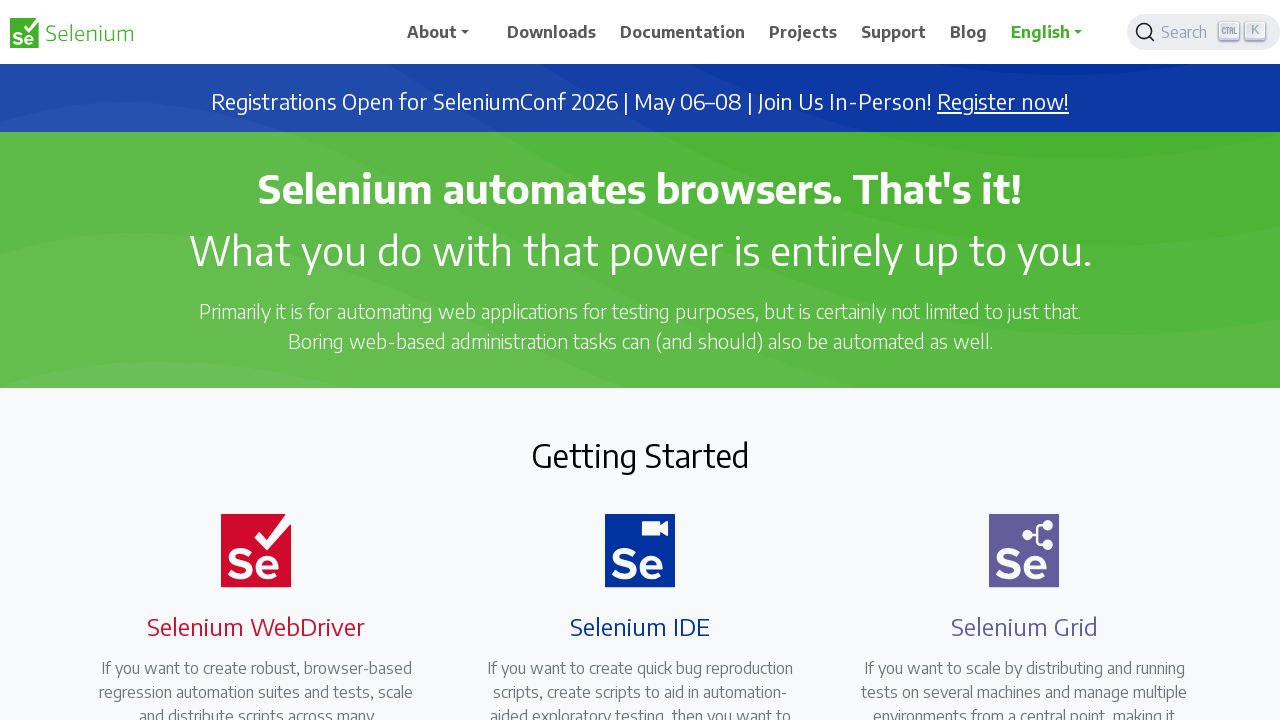

Selenium dev page loaded (domcontentloaded)
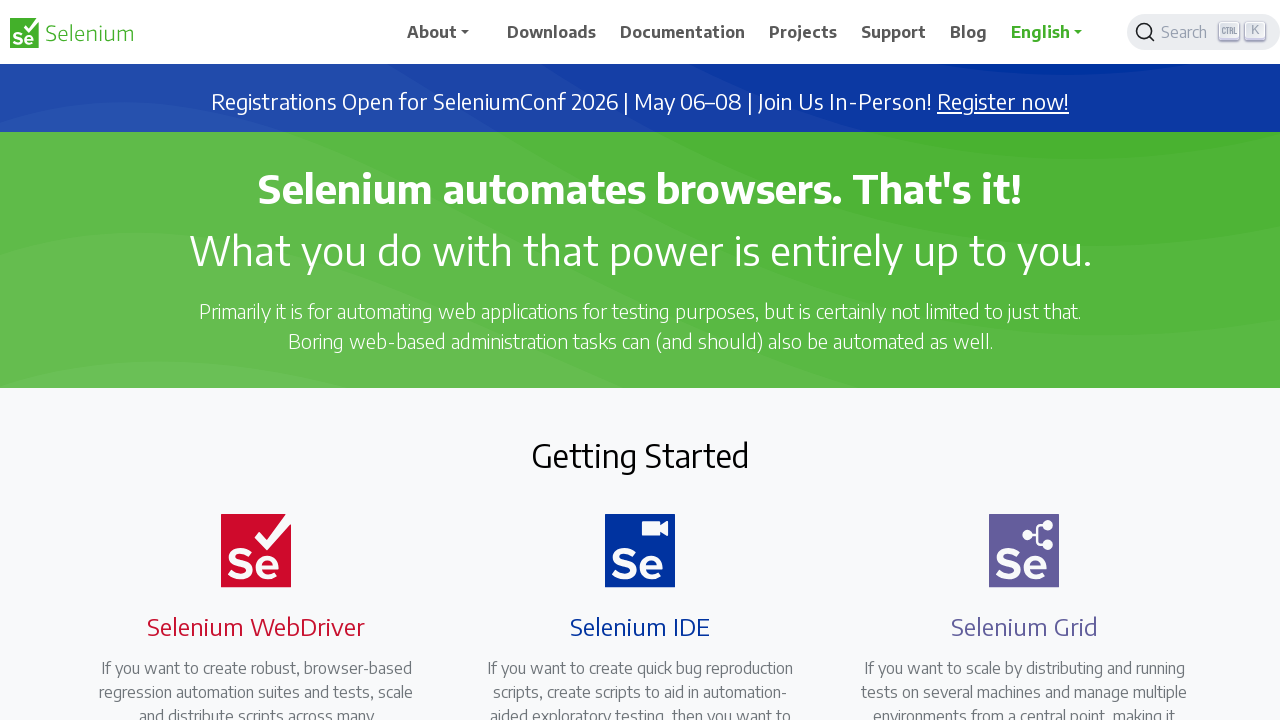

Opened a new tab
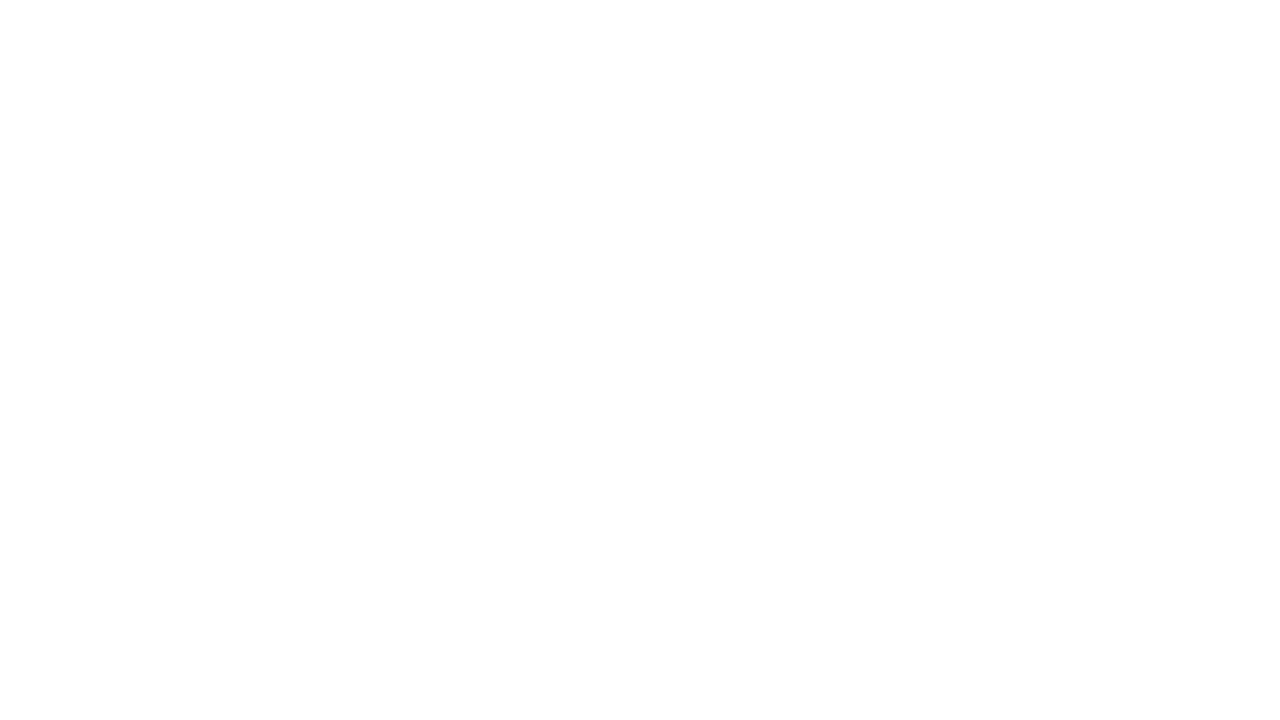

Navigated to Sauce Labs open source website
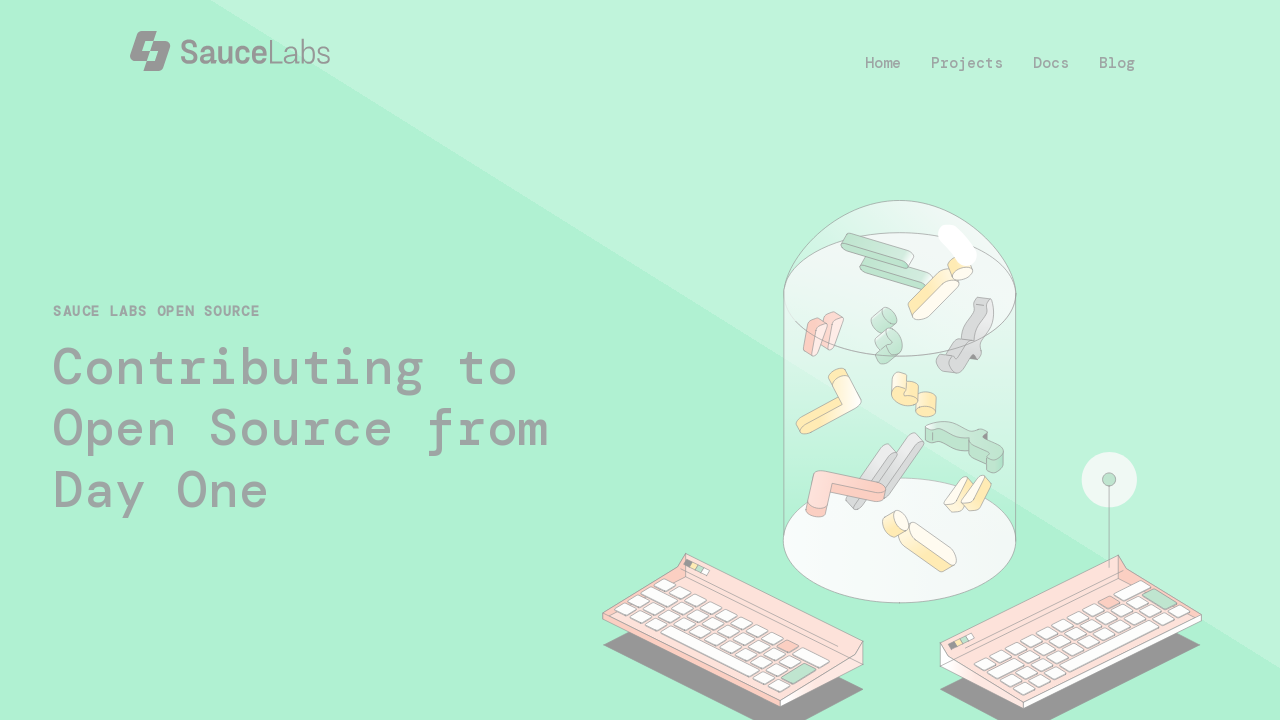

Sauce Labs open source page loaded (domcontentloaded)
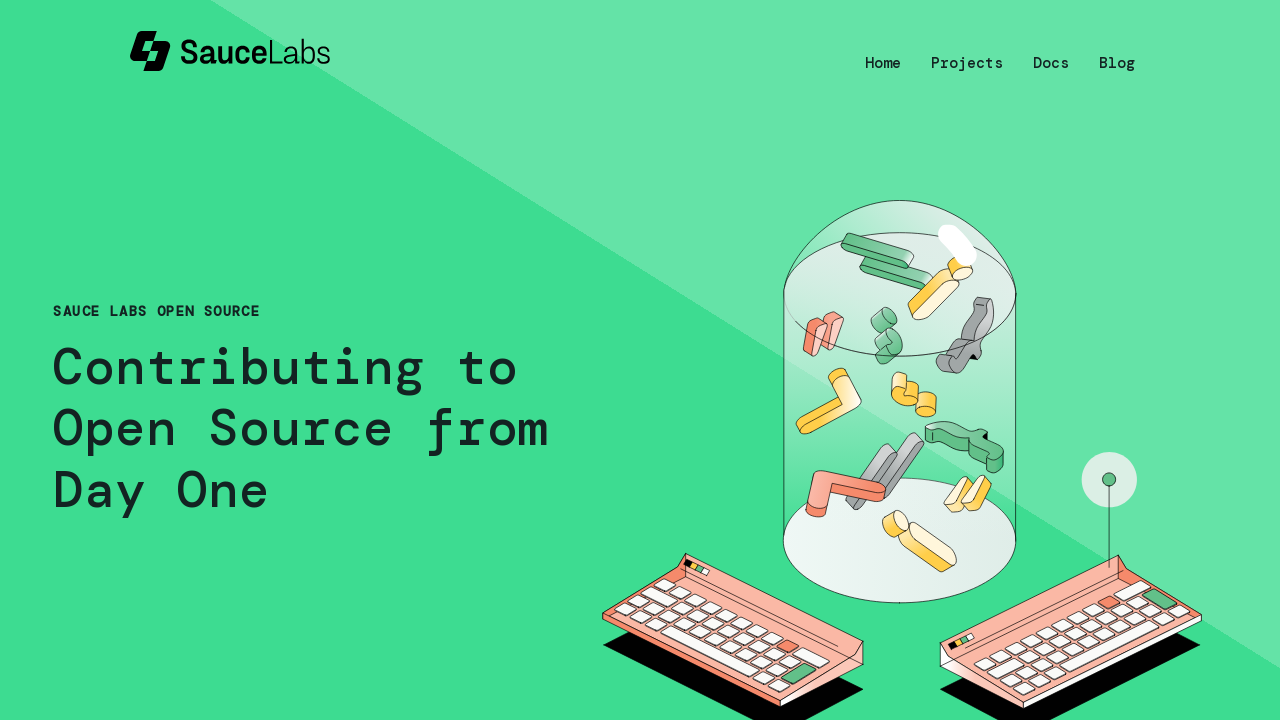

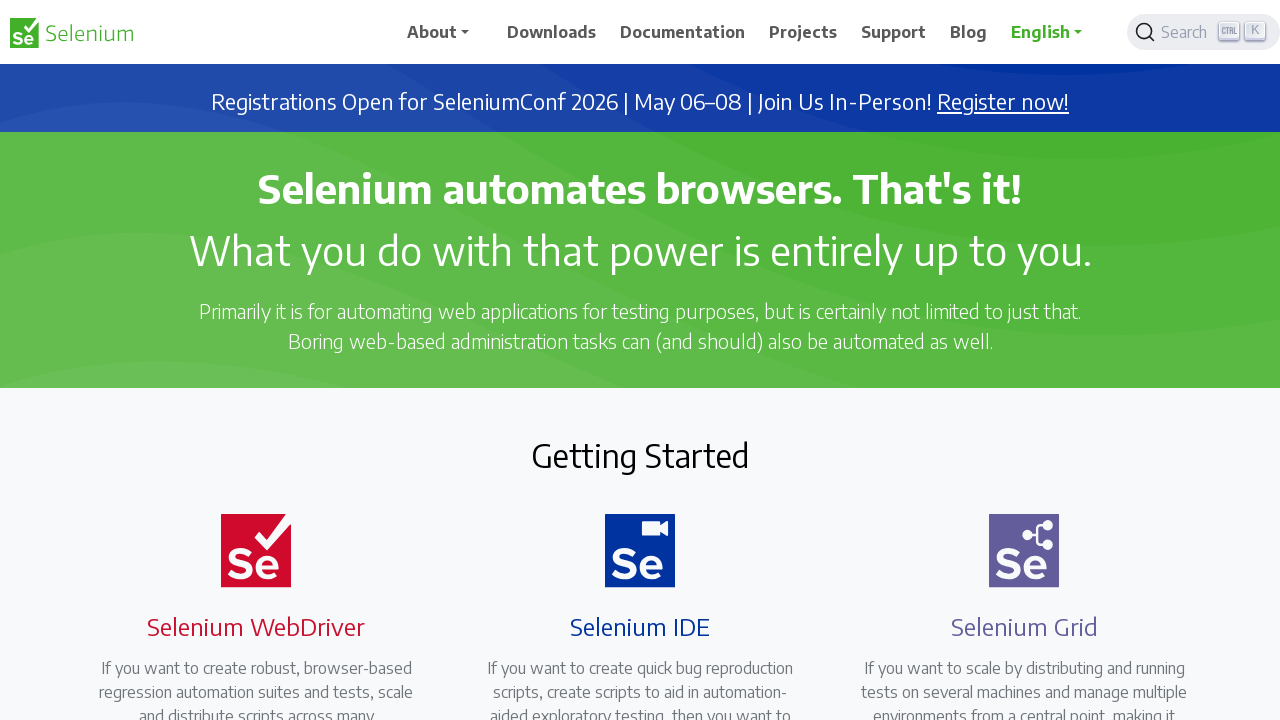